Tests dropdown select functionality by selecting different options from a dropdown menu and verifying the selections

Starting URL: https://kristinek.github.io/site/examples/actions

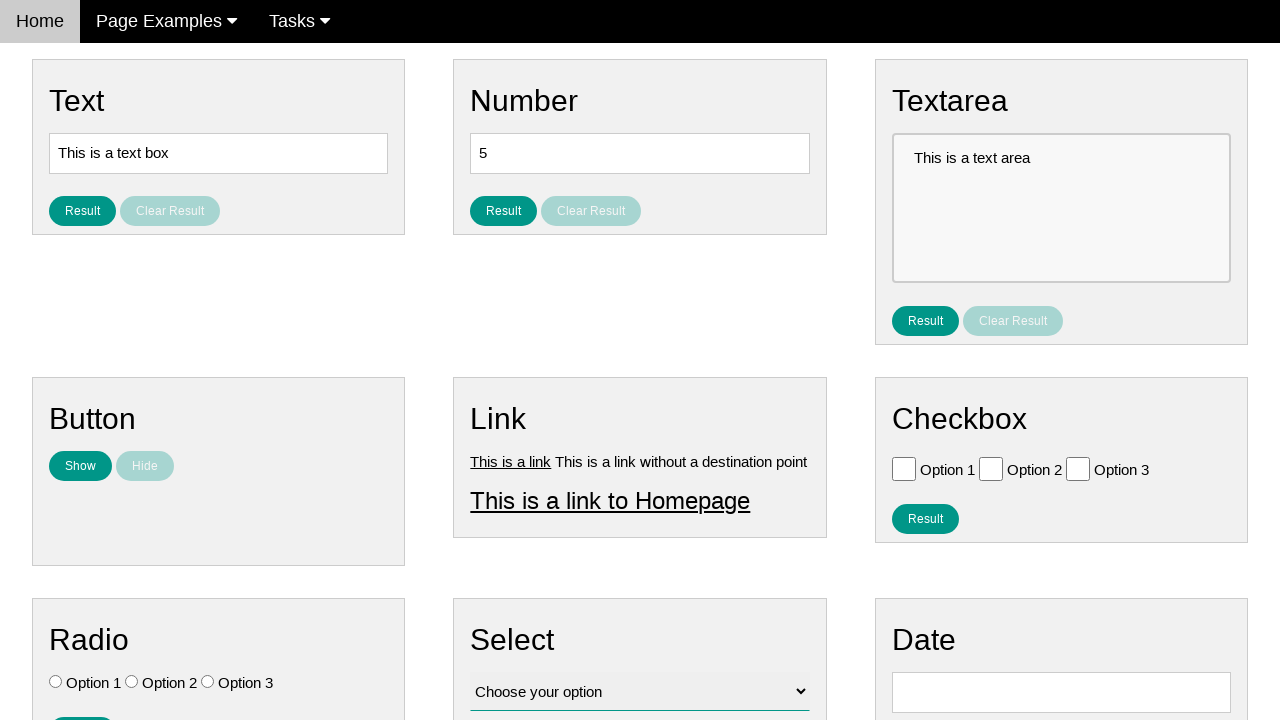

Selected 'Option 3' from dropdown menu on #vfb-12
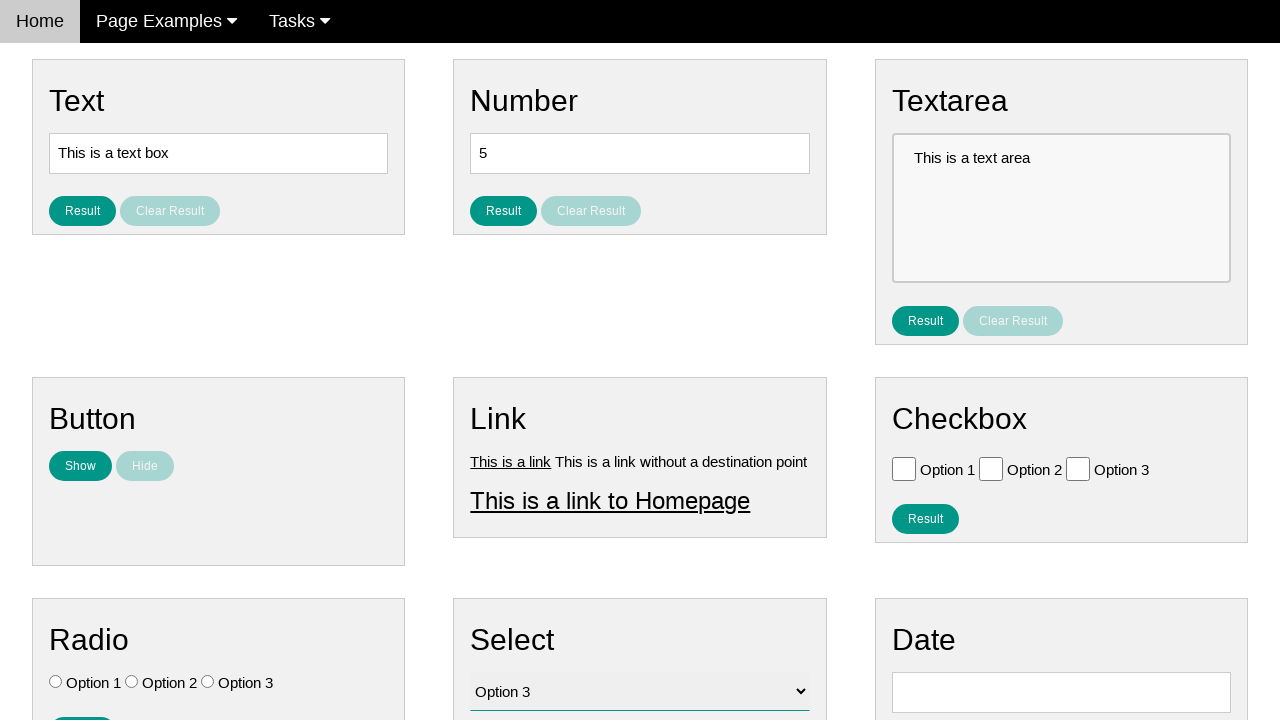

Retrieved the input value of the dropdown
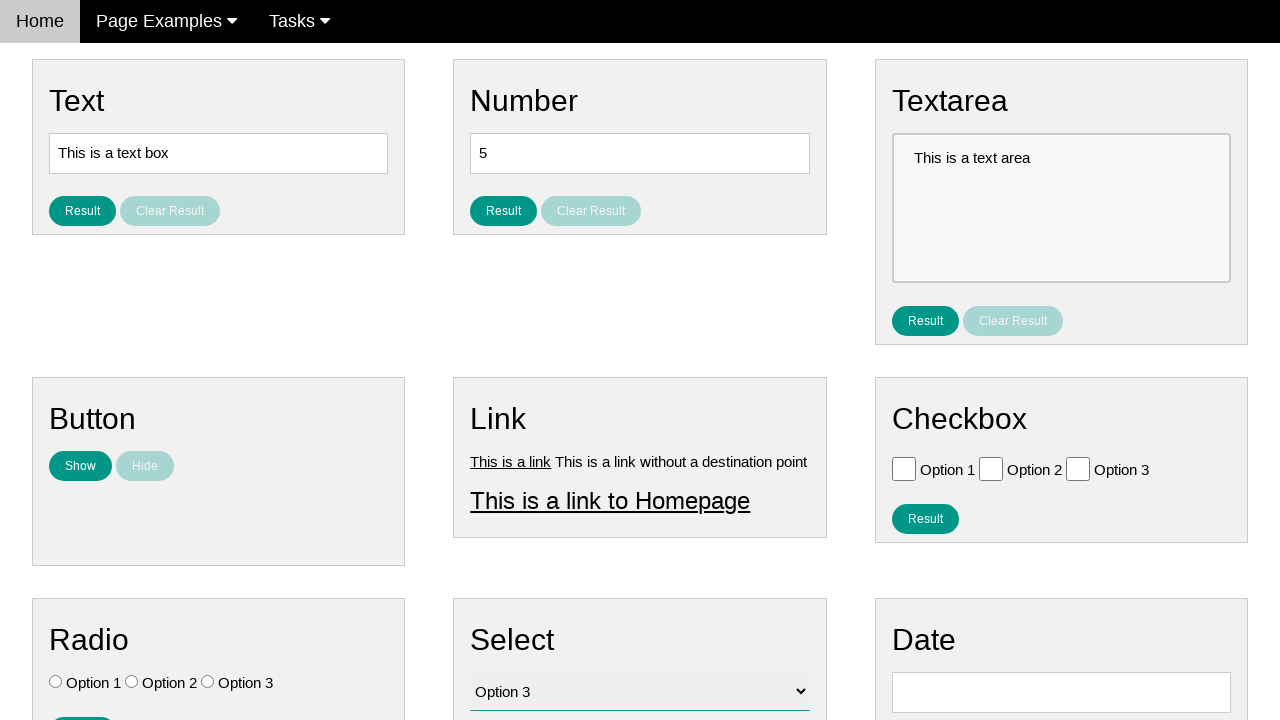

Verified that 'Option 3' is currently selected
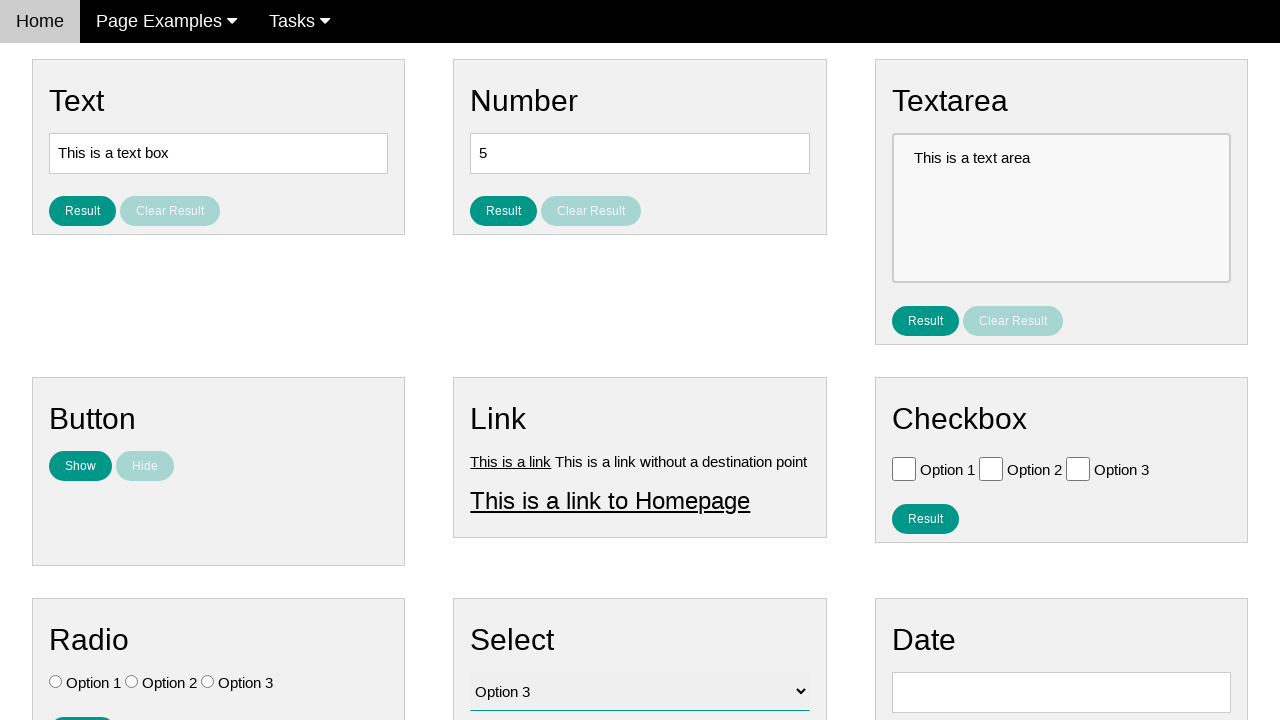

Selected 'Option 2' from dropdown menu on #vfb-12
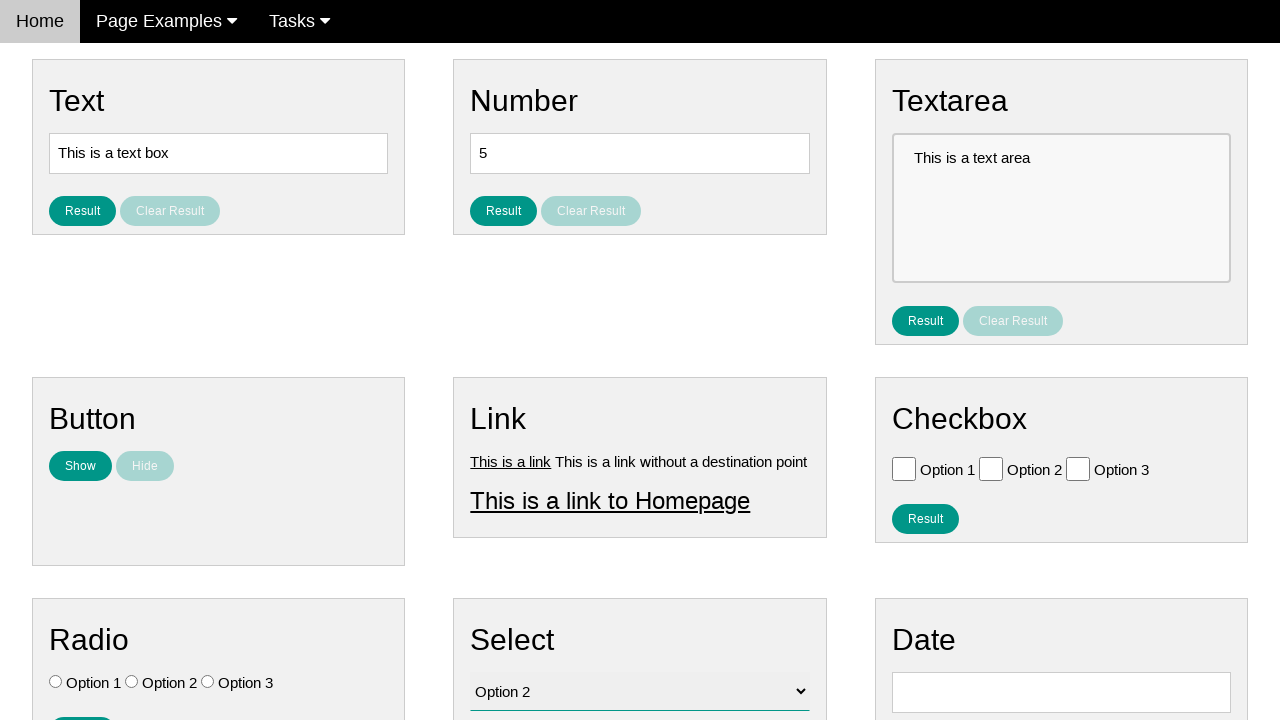

Verified that 'Option 2' is currently selected
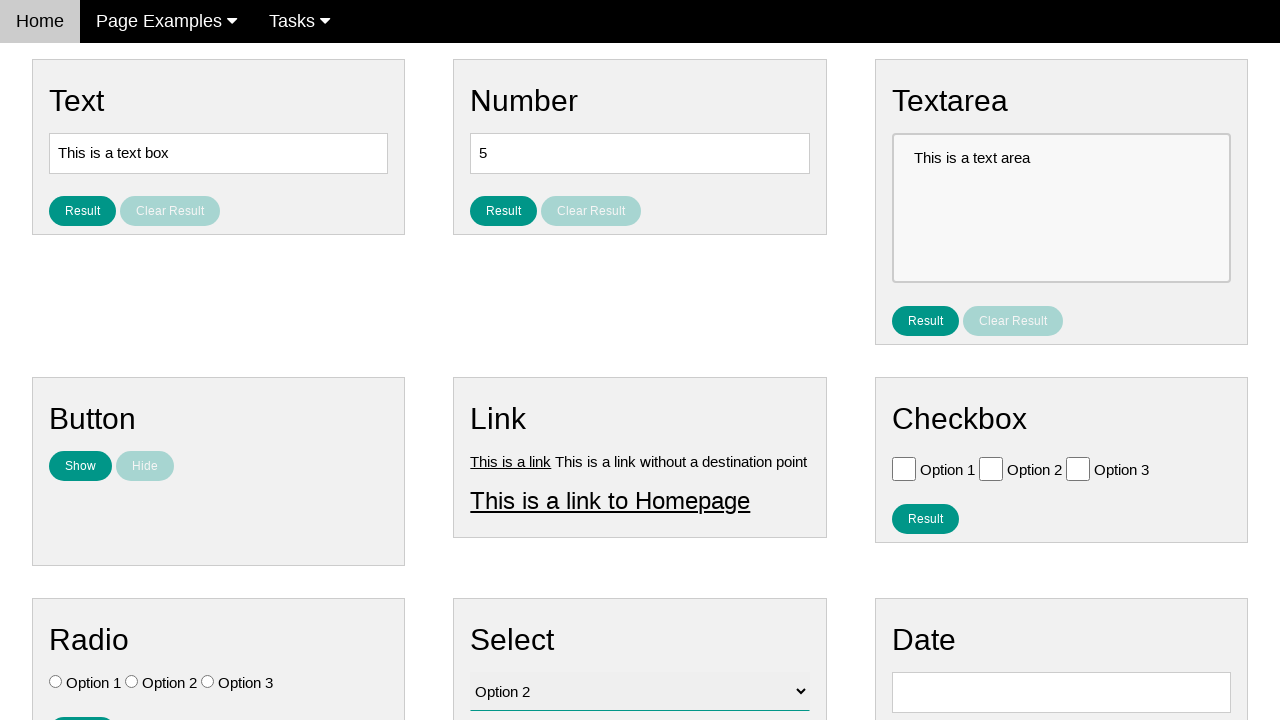

Clicked on the dropdown menu at (640, 692) on #vfb-12
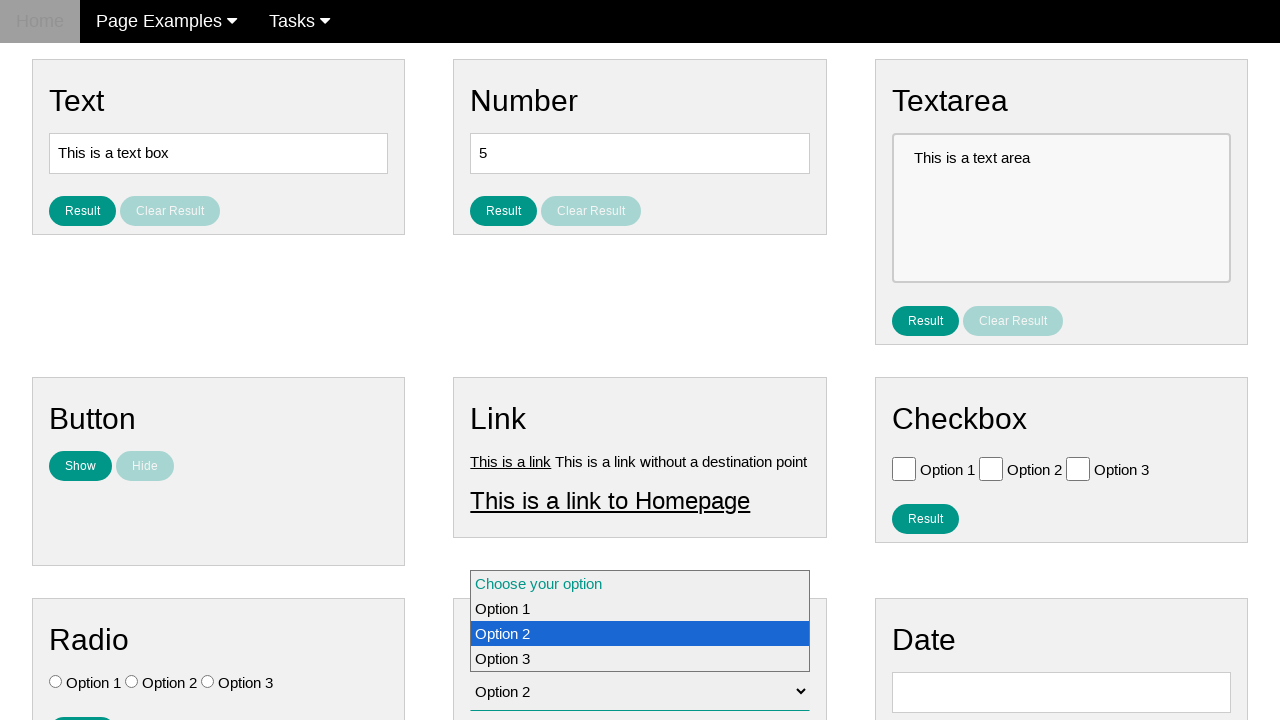

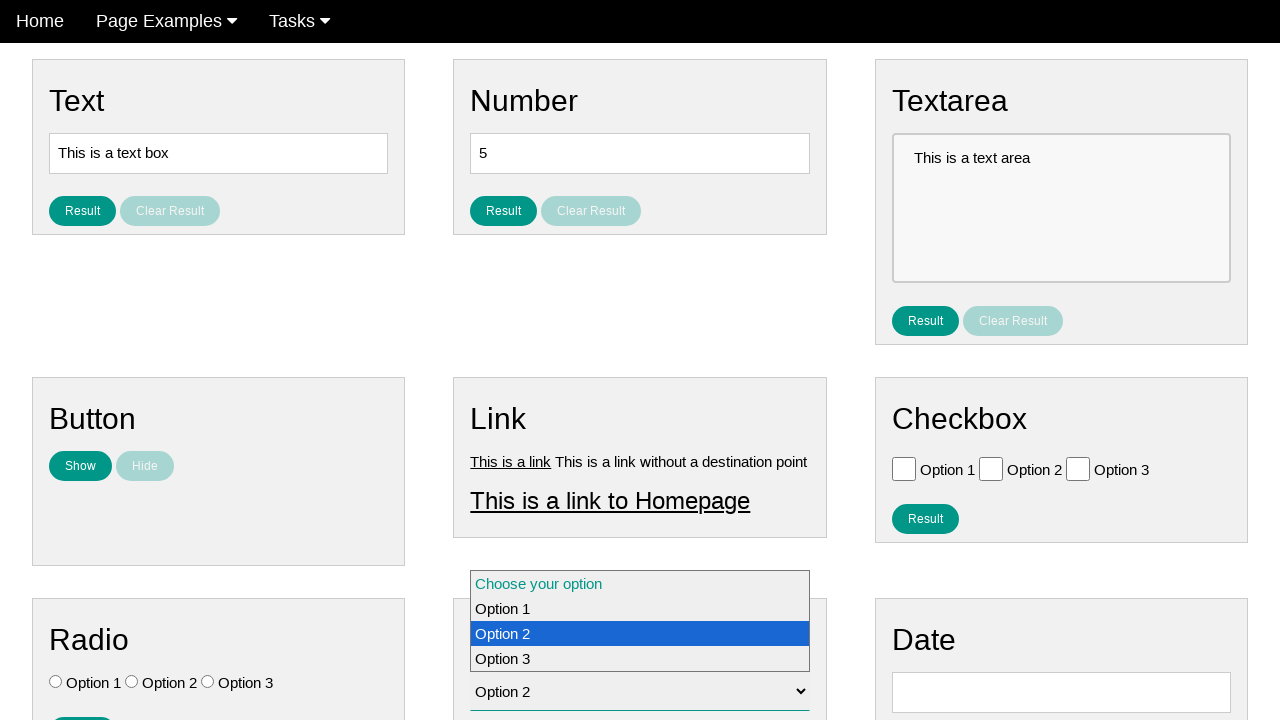